Fills out and submits a practice form with personal details, checkbox selection, dropdown selection, radio button selection, and date input

Starting URL: https://rahulshettyacademy.com/angularpractice/

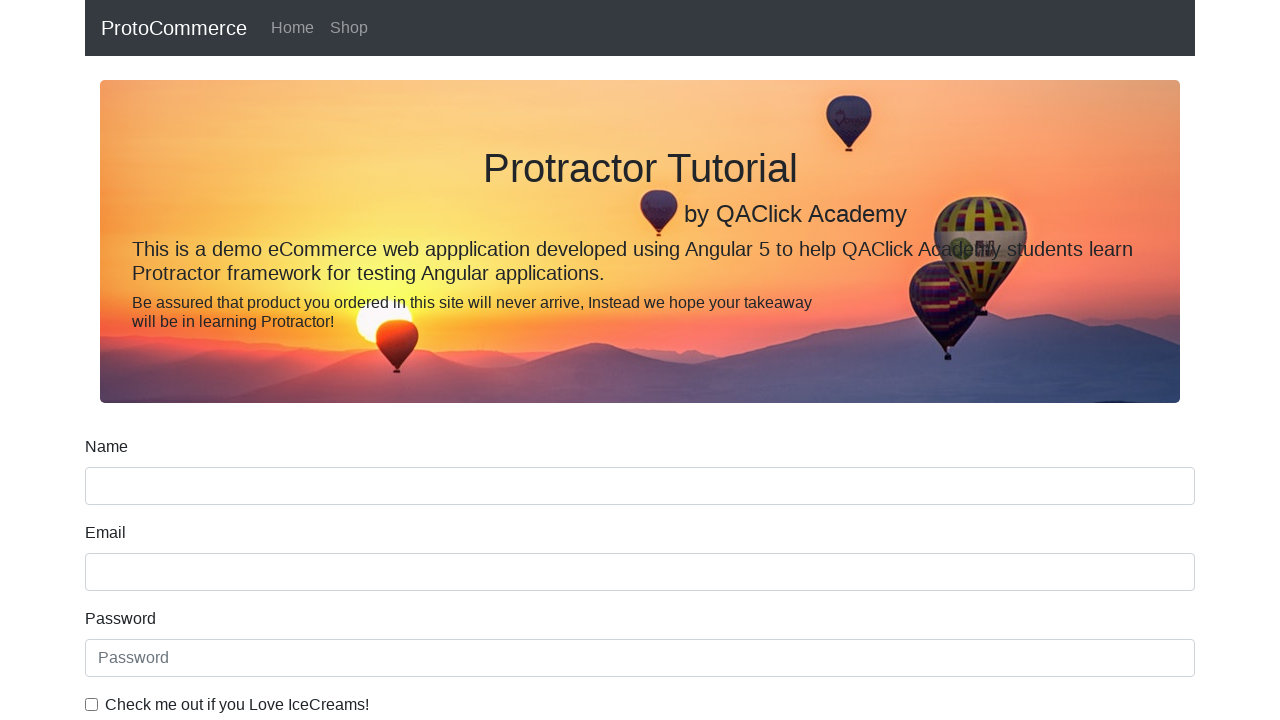

Filled name field with 'Lakshya Agrawal' on input[name='name']
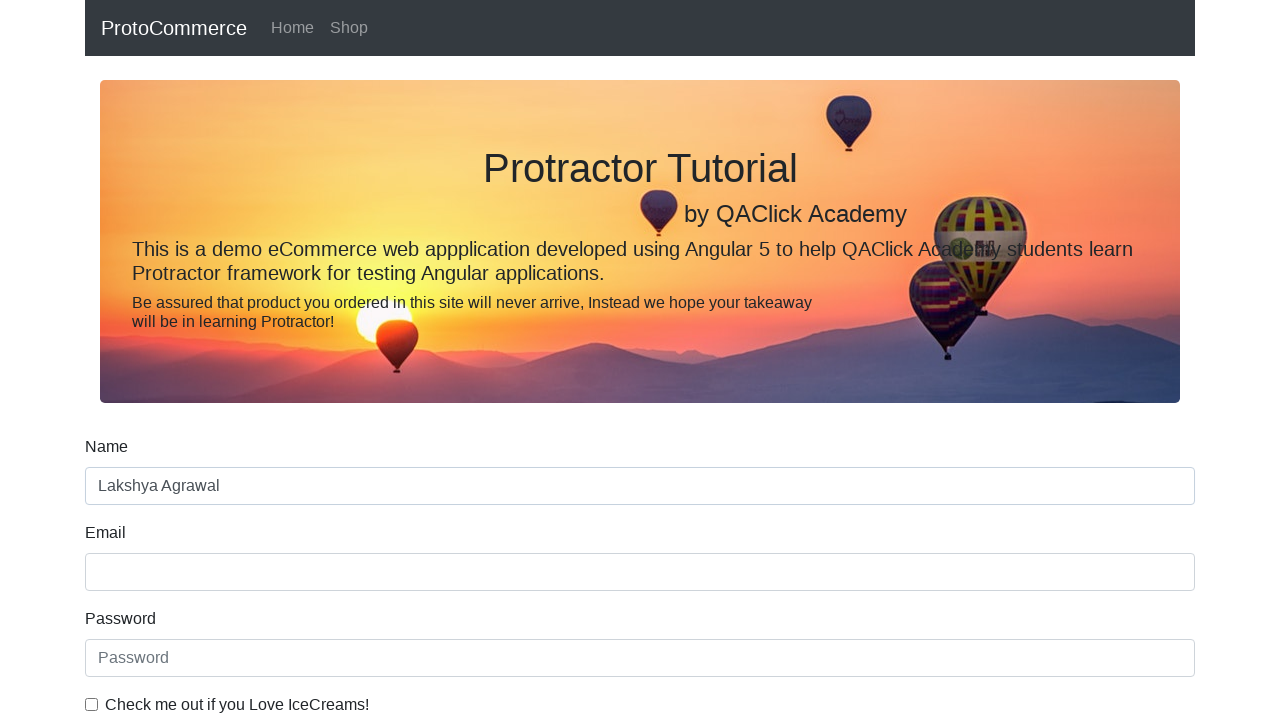

Filled email field with 'lakkhu18@gmail.com' on input[name='email']
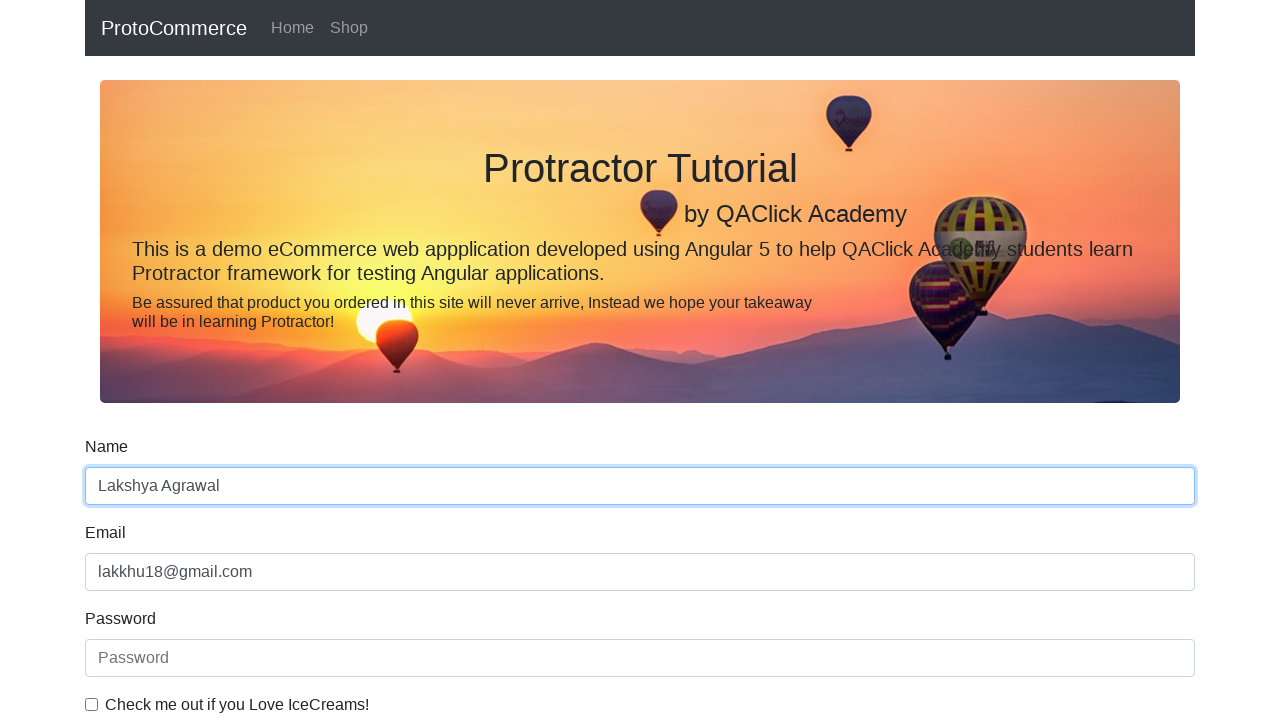

Filled password field with 'Password' on input[type='password']
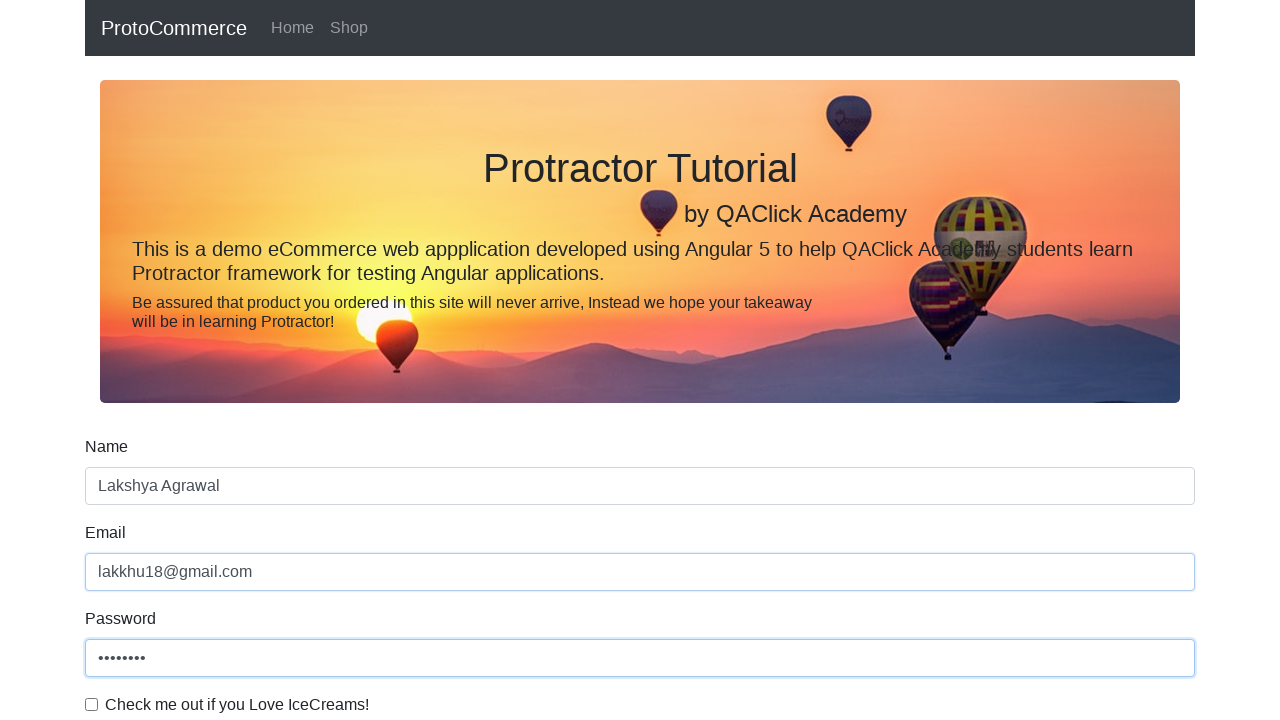

Checked the example checkbox at (92, 704) on input#exampleCheck1
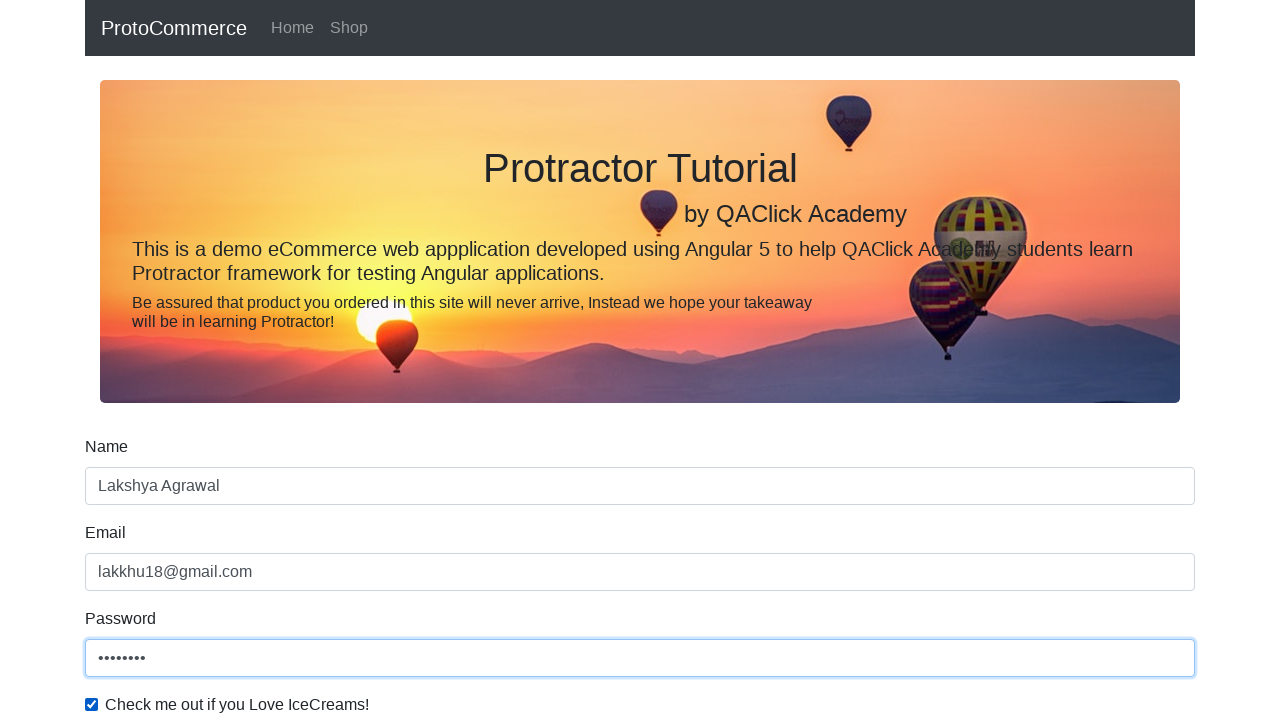

Selected 'Male' from gender dropdown on #exampleFormControlSelect1
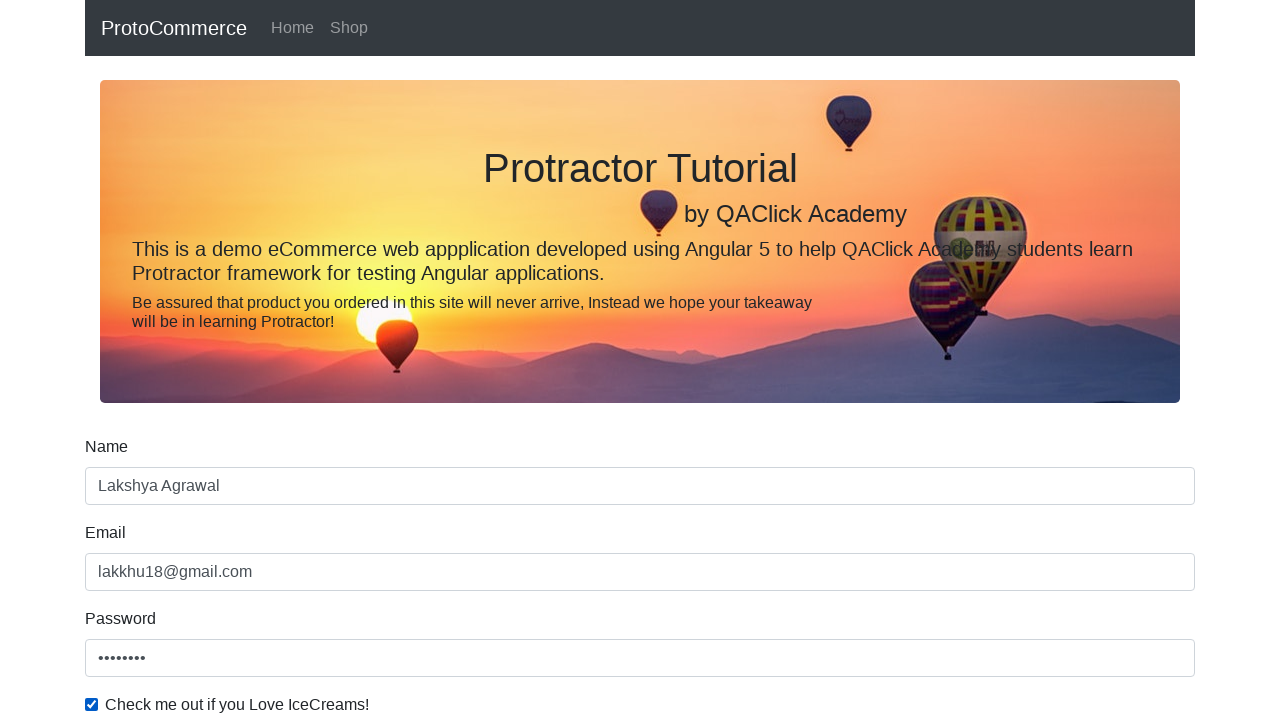

Selected 'Student' radio button option at (326, 360) on input[type='radio'][value='option2']
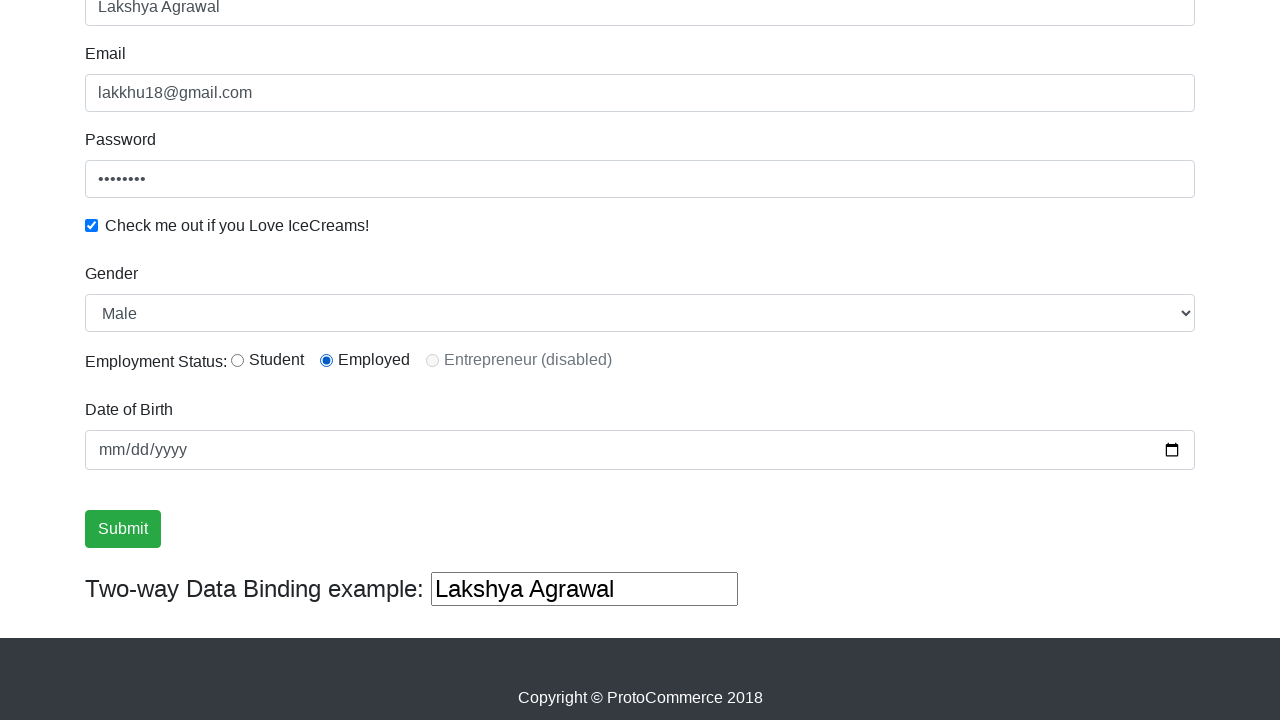

Filled date field with '1998-07-18' on input[type='date']
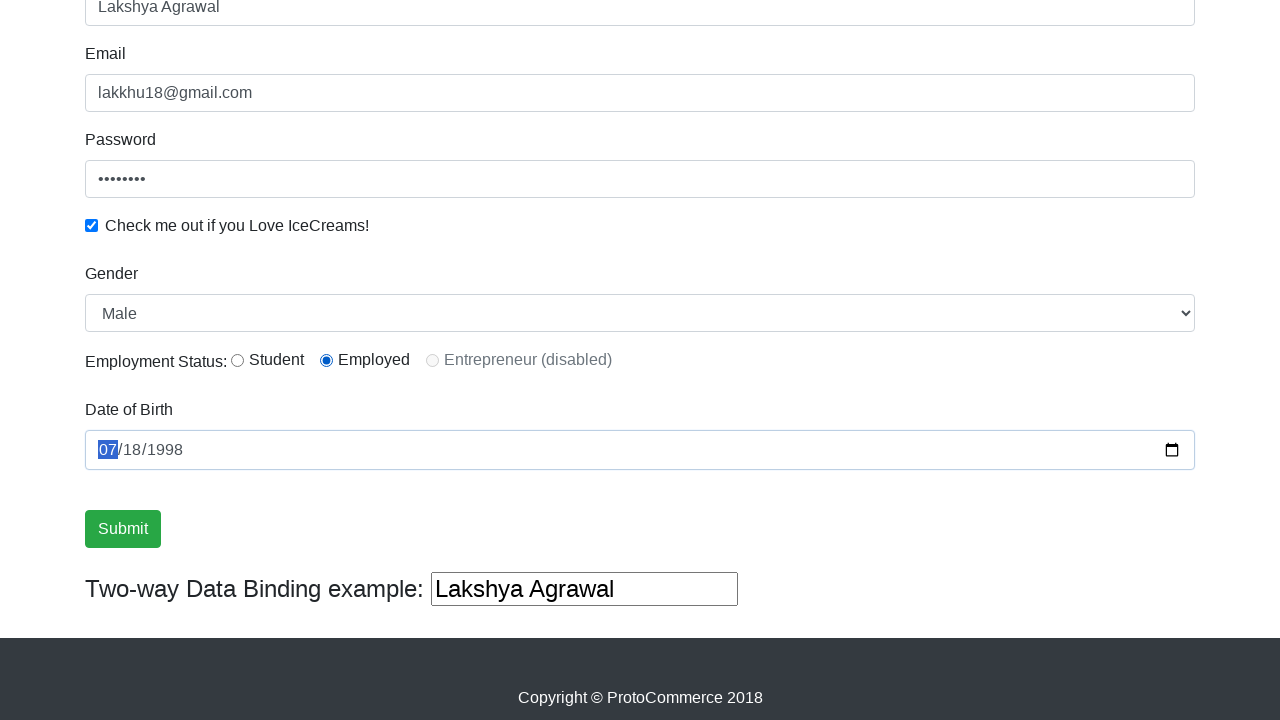

Clicked form submit button at (123, 529) on input[type='submit']
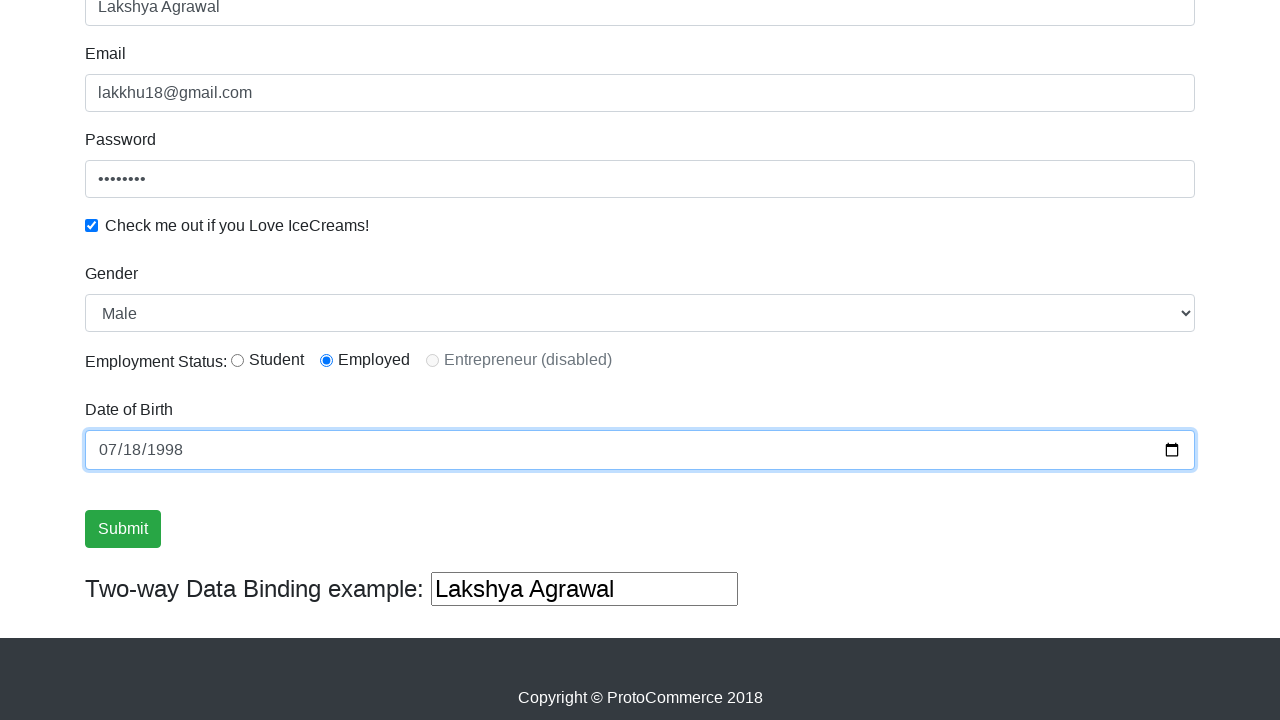

Form submission successful - success message appeared
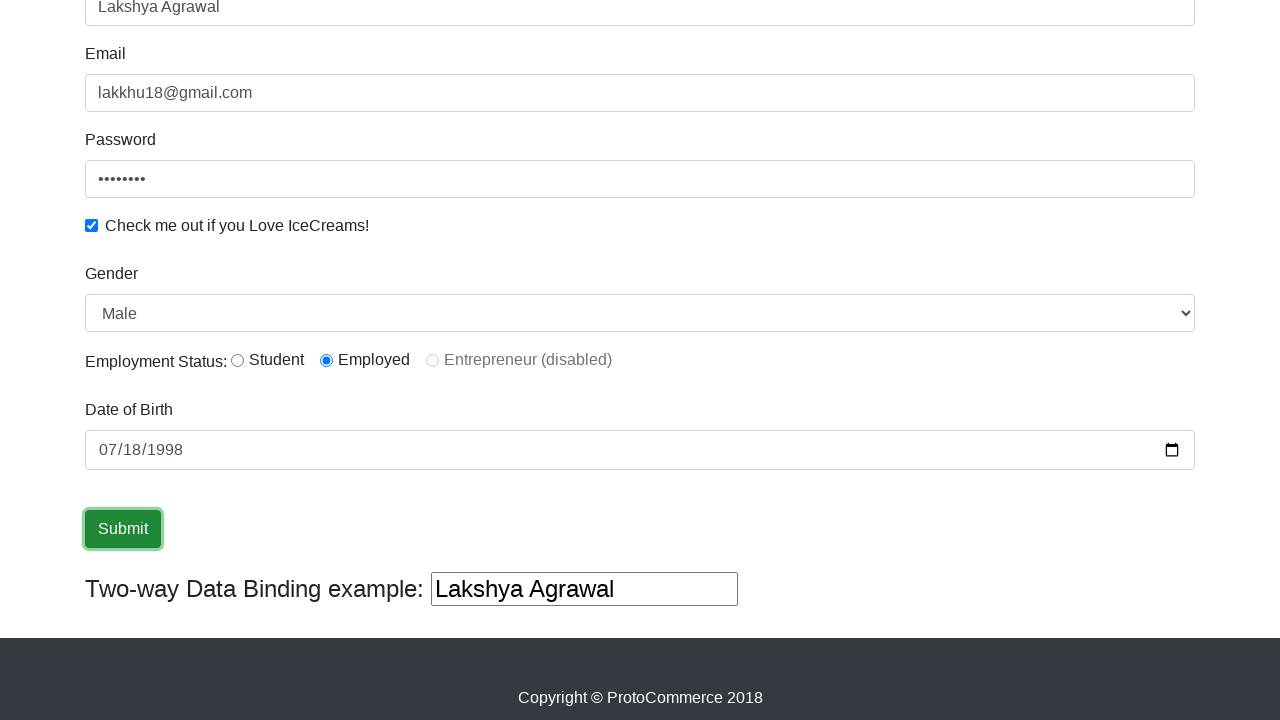

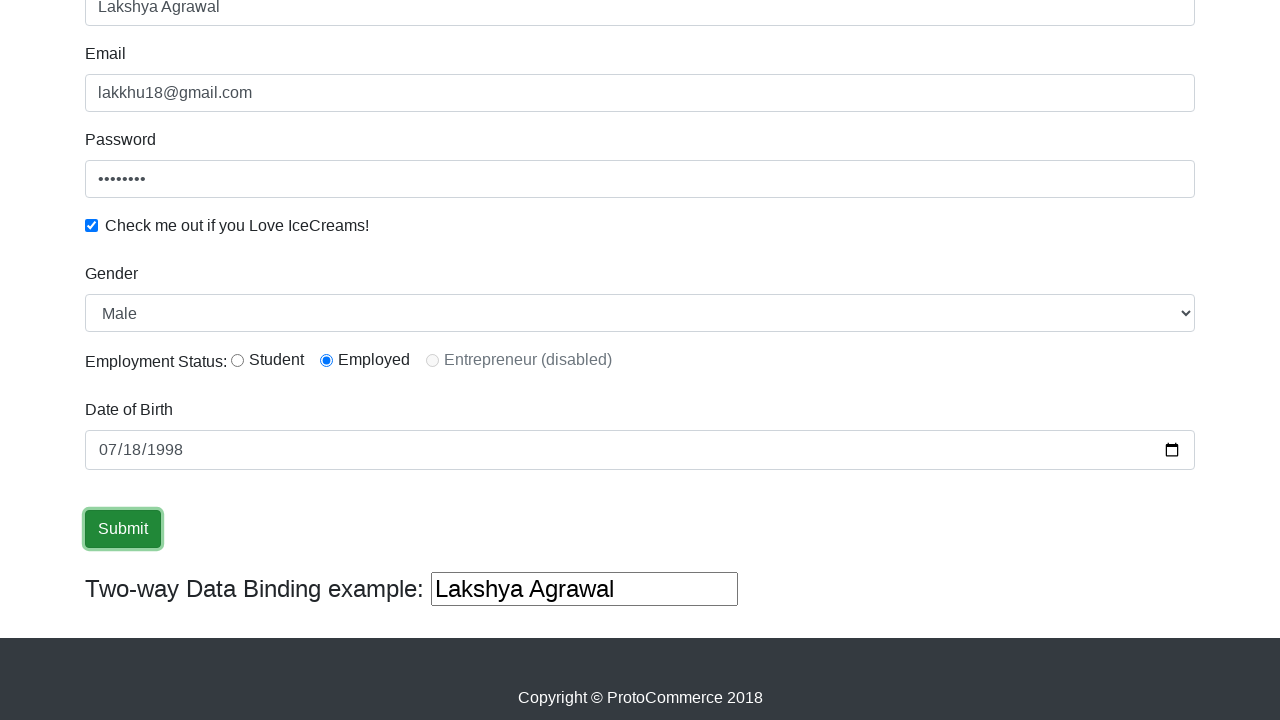